Tests Baidu mobile search functionality by clicking the search input, entering a query "appium", and clicking the search button

Starting URL: http://m.baidu.com

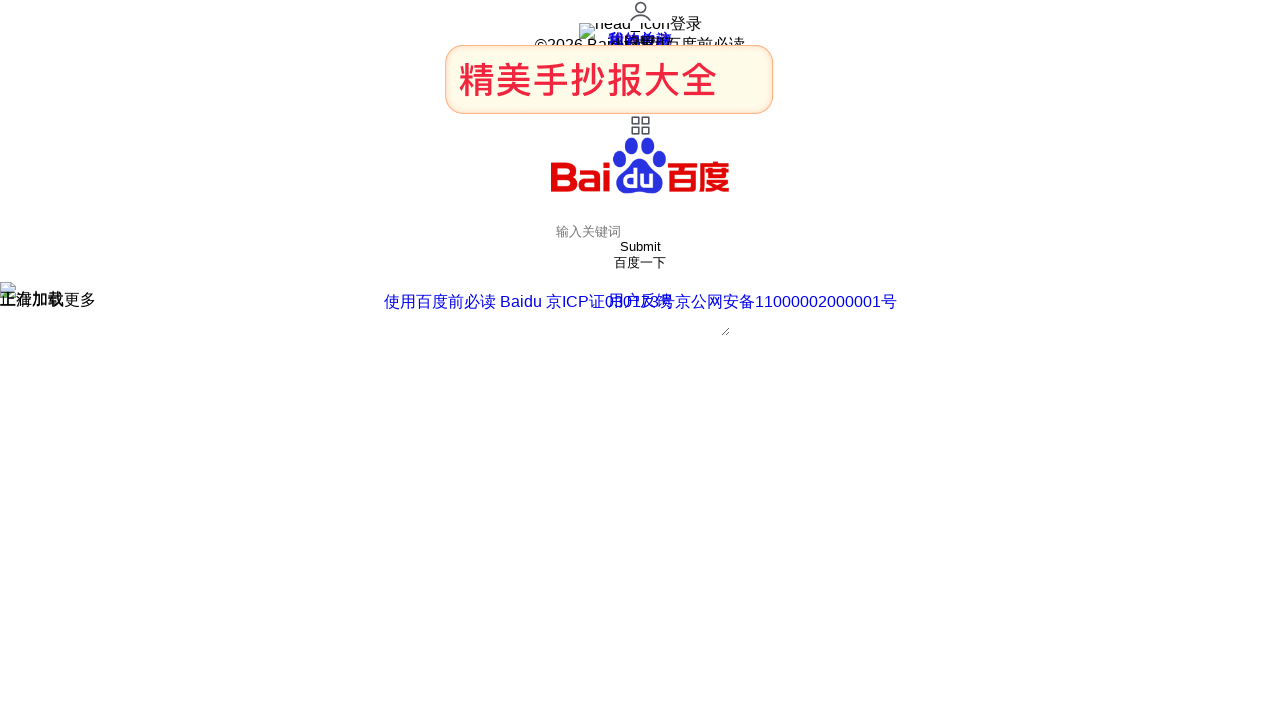

Clicked on the search input field at (640, 232) on #index-kw
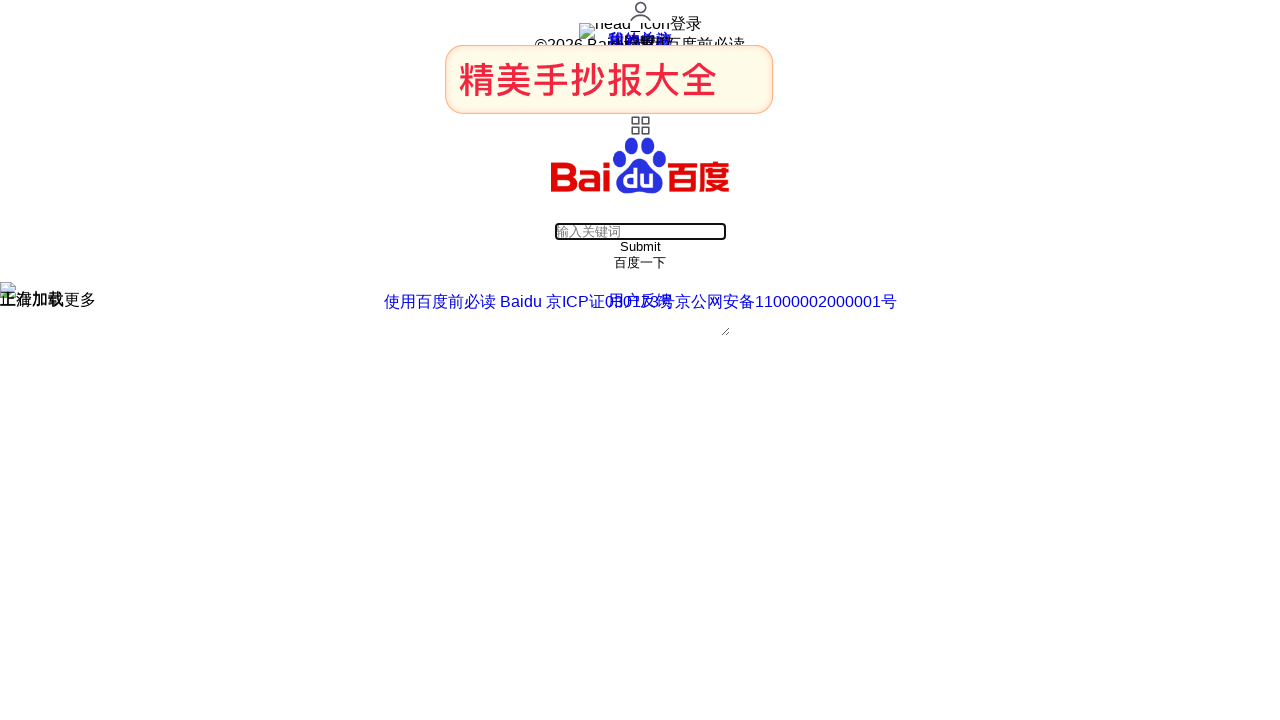

Entered search query 'appium' in the search field on #index-kw
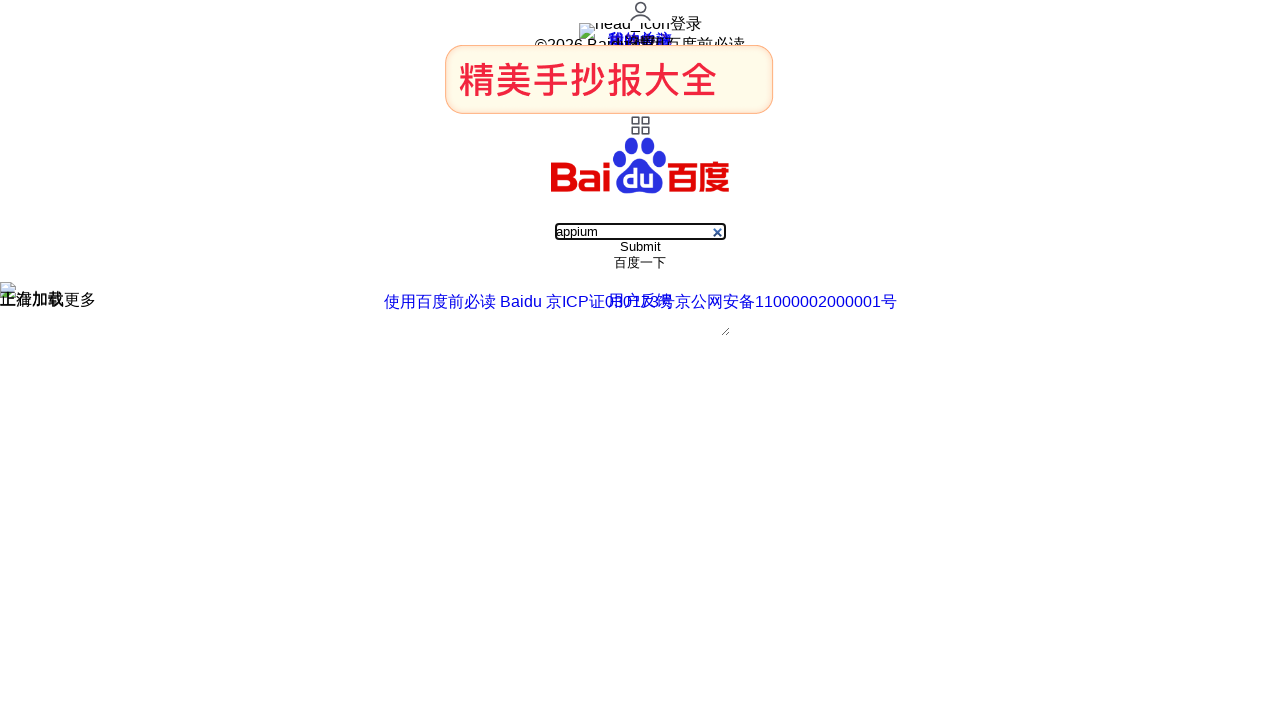

Search button became visible
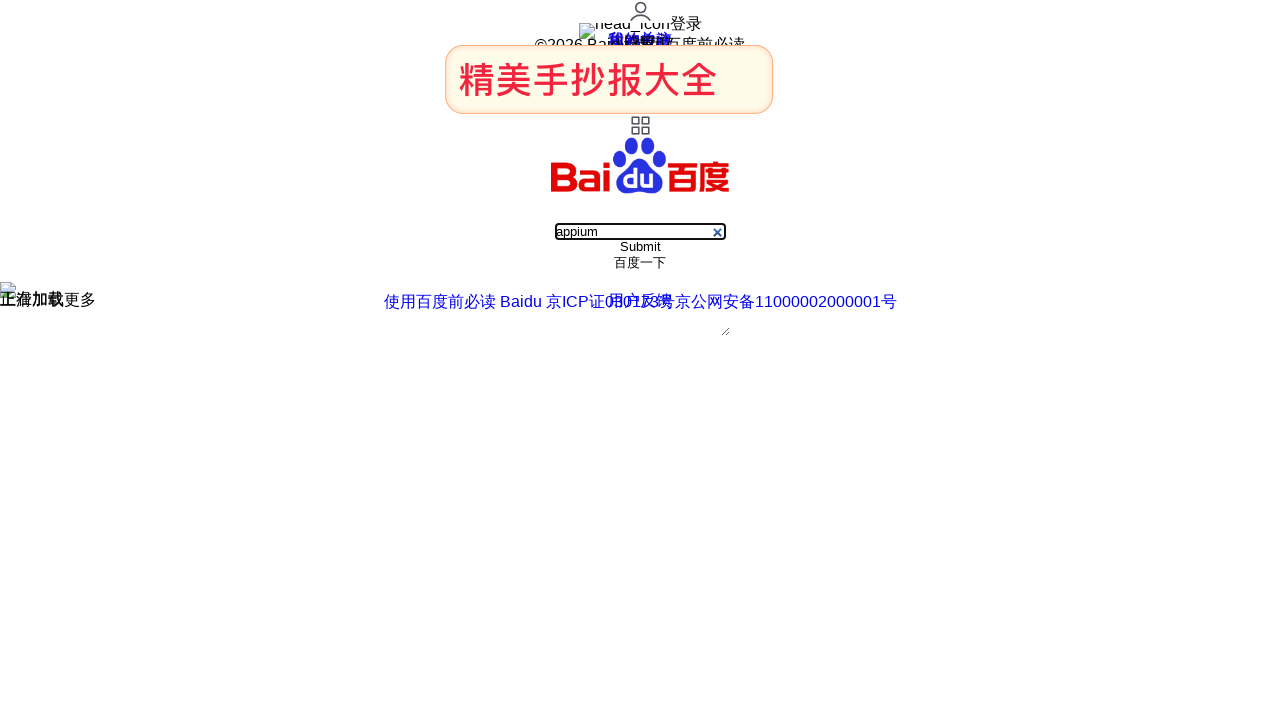

Clicked the search button to search for 'appium' at (640, 263) on #index-bn
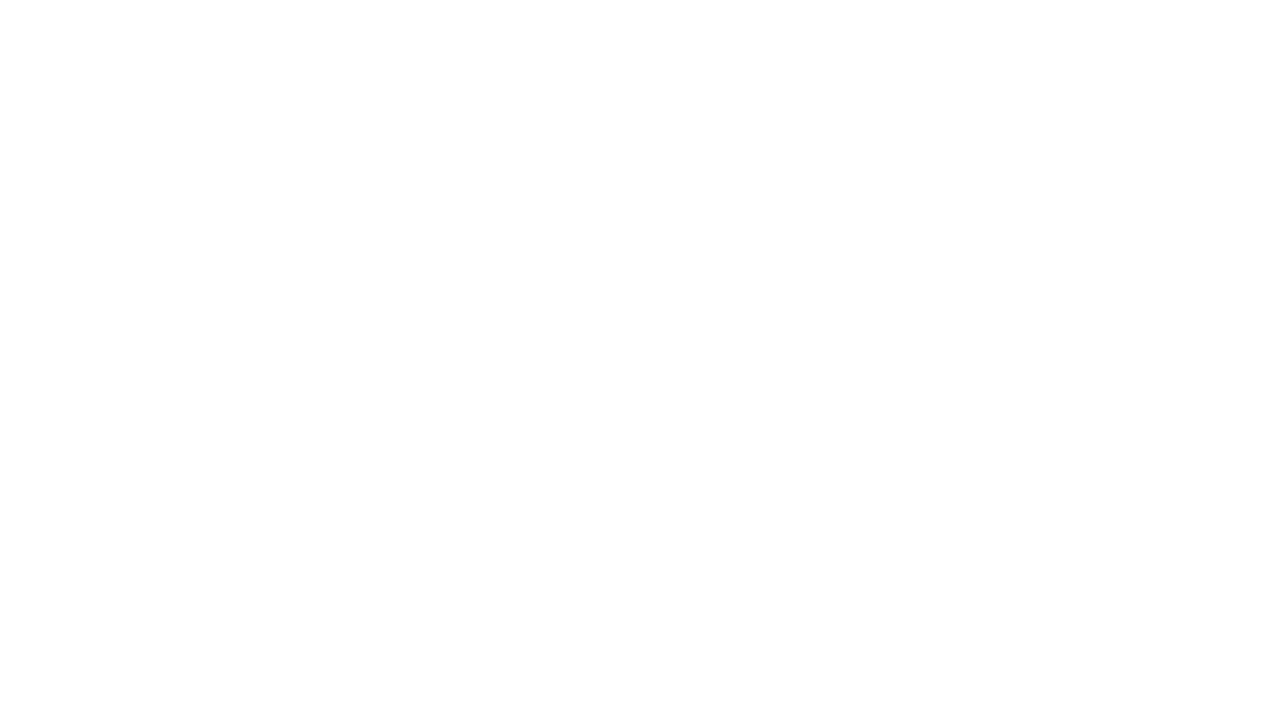

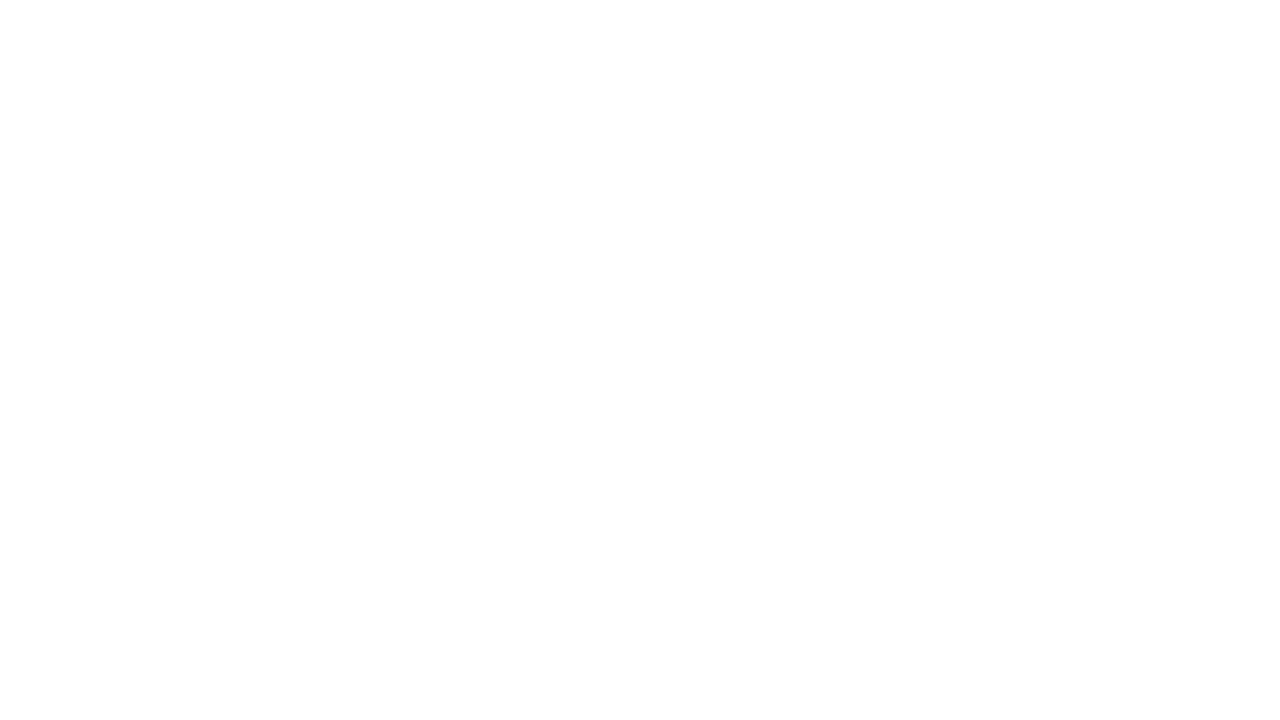